Tests various JavaScript alert interactions including accepting an immediate alert, waiting for and accepting a timed alert, and dismissing a confirmation dialog

Starting URL: https://demoqa.com/alerts

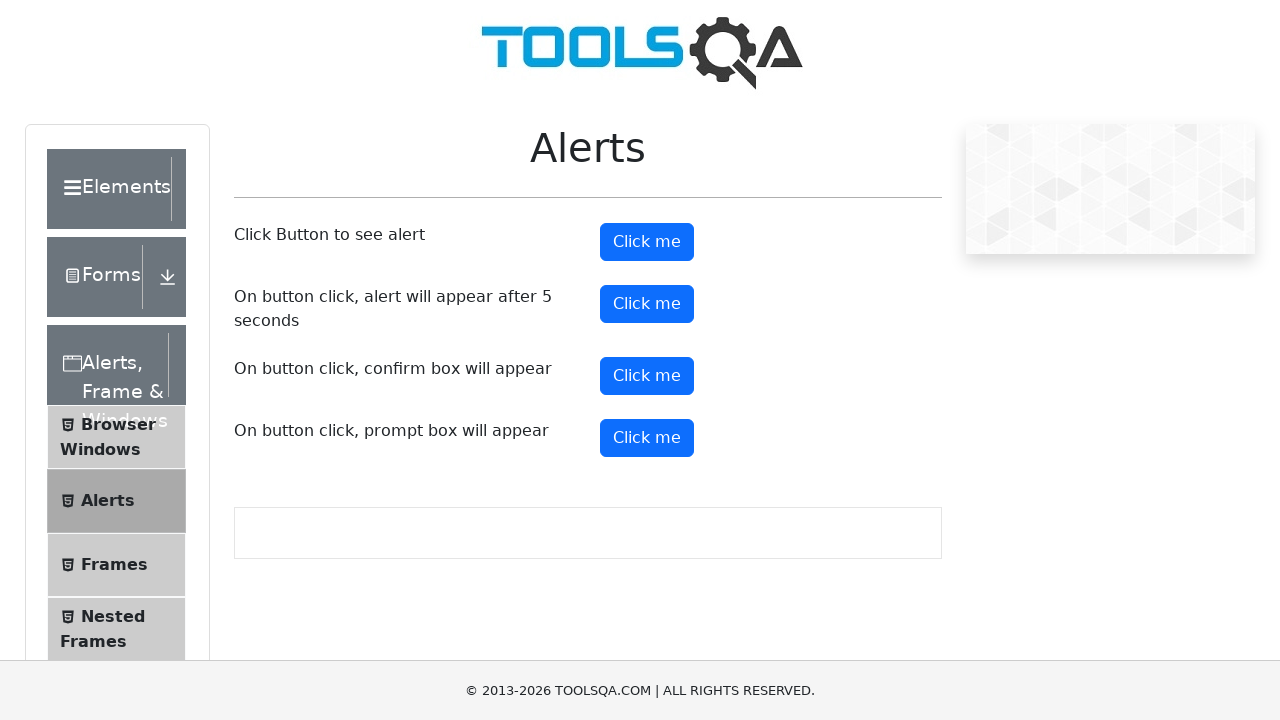

Clicked alert button and accepted immediate alert at (647, 242) on #alertButton
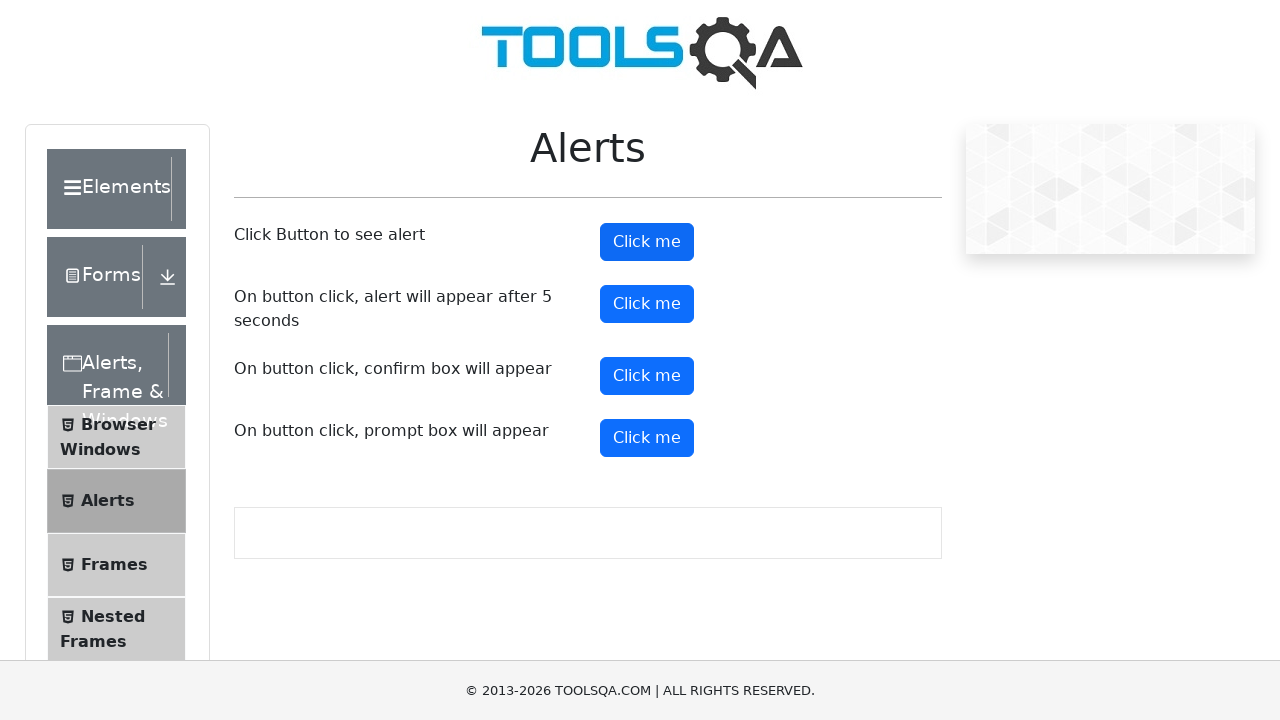

Clicked timer alert button at (647, 304) on #timerAlertButton
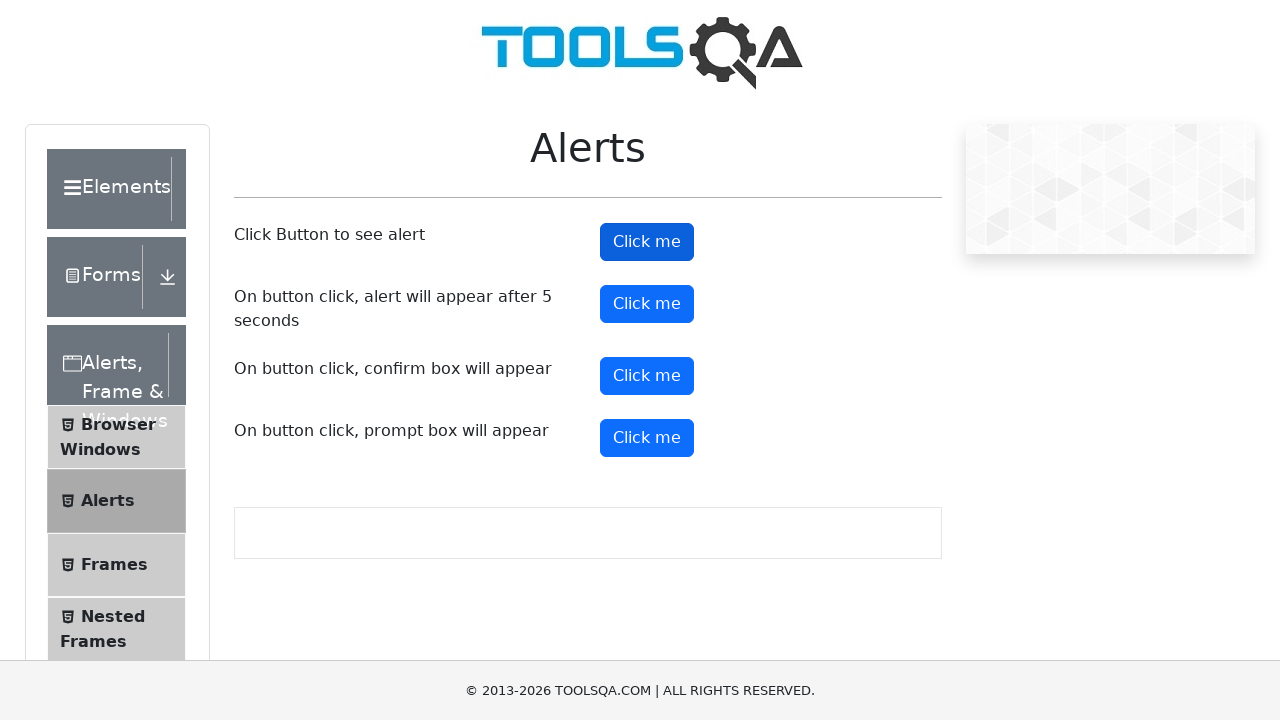

Waited for timed alert to appear and accepted it
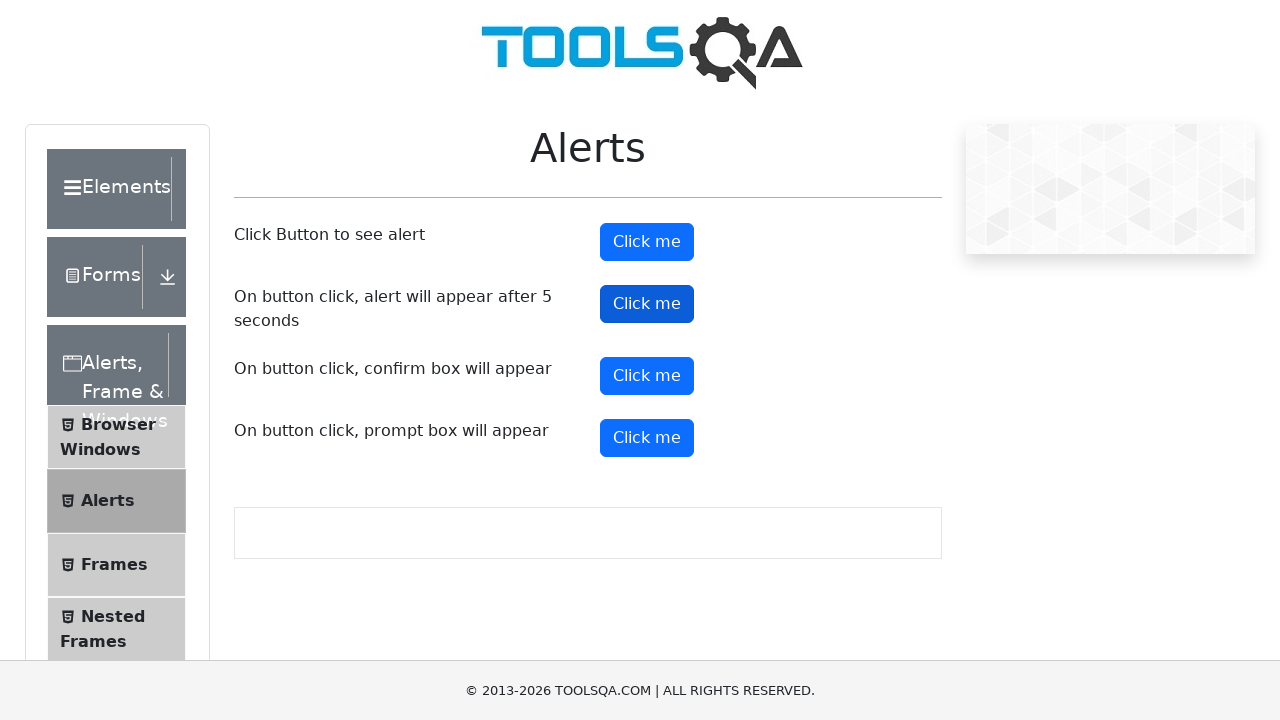

Clicked confirm button and dismissed confirmation dialog at (647, 376) on #confirmButton
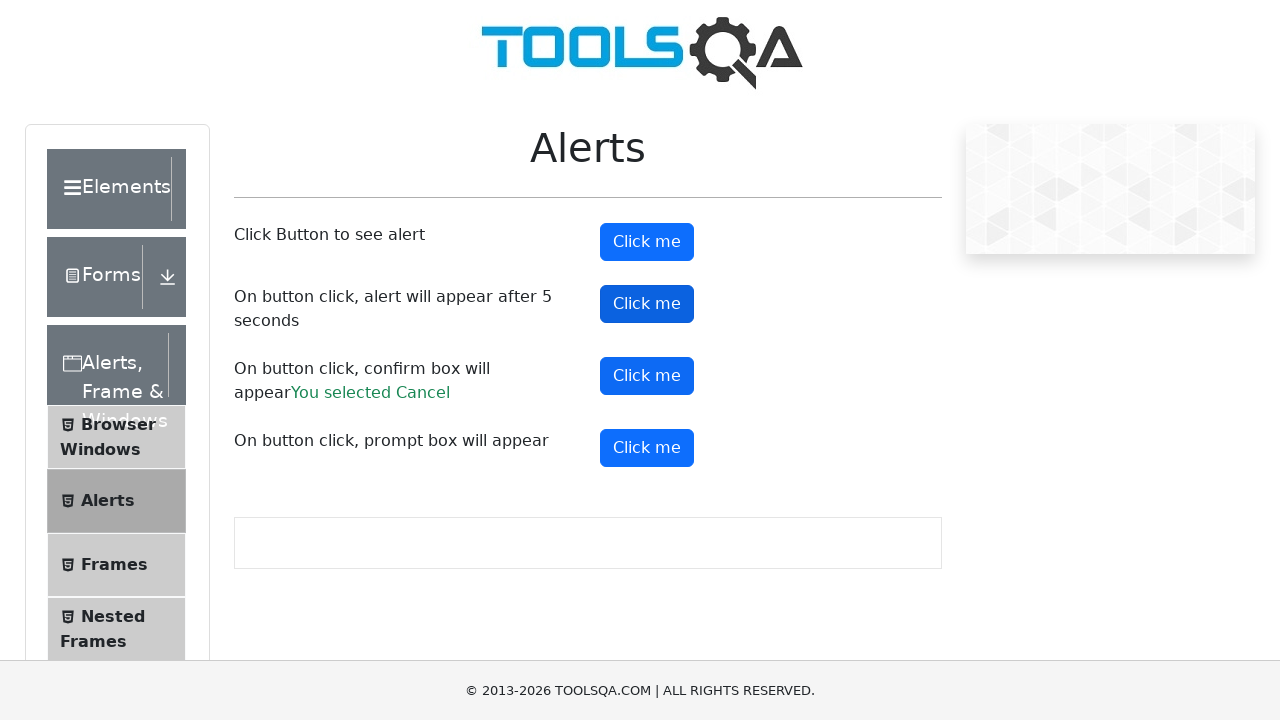

Verified cancel message appeared after dismissing confirmation
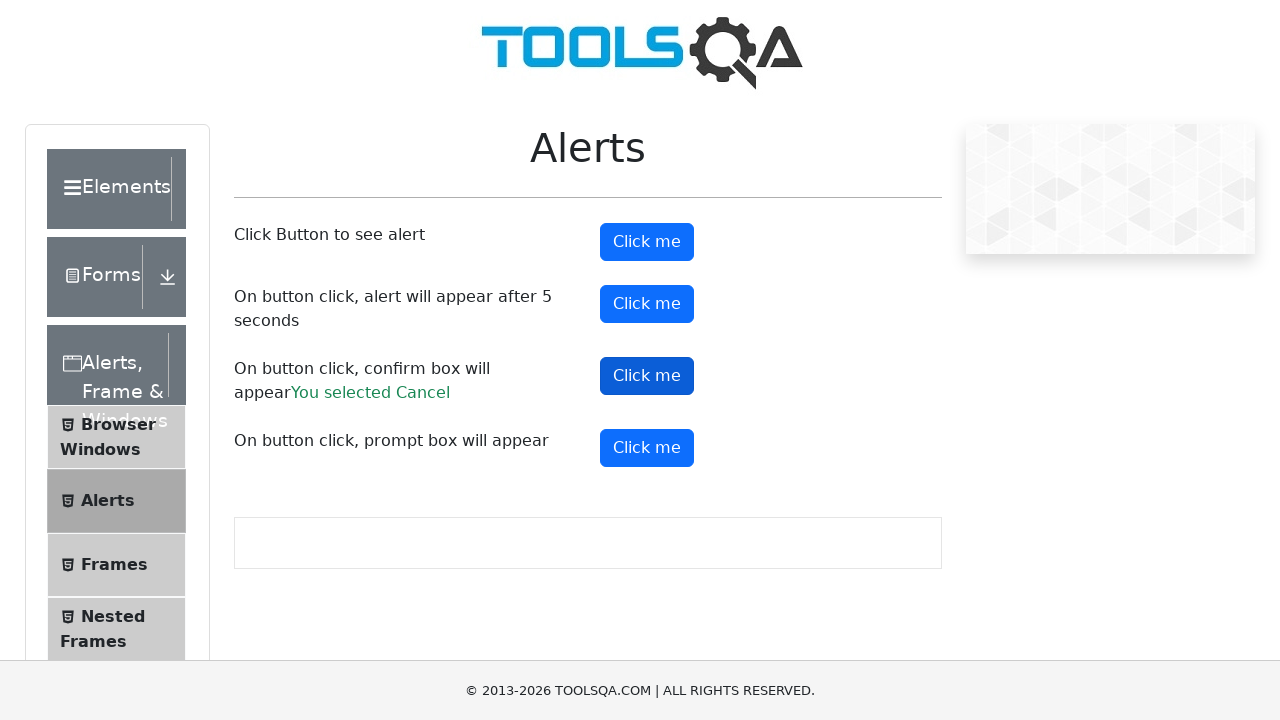

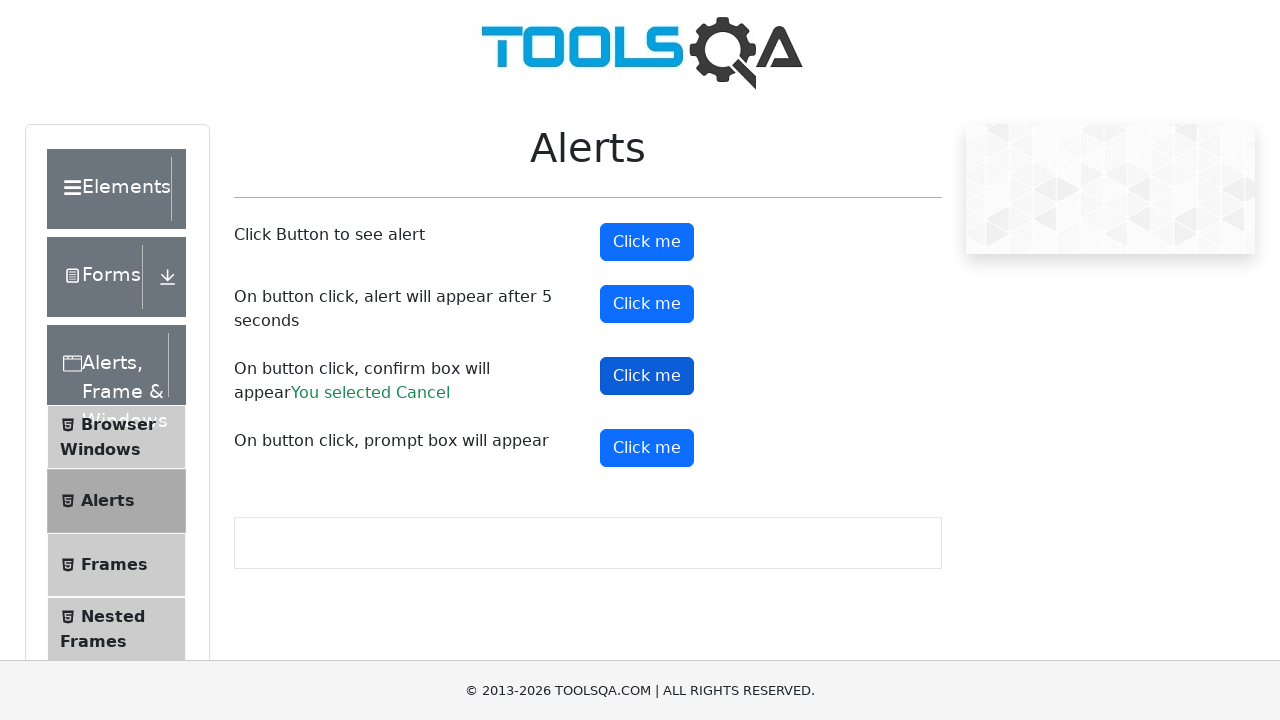